Tests form submission by clicking the submit button and verifying the success message

Starting URL: https://www.selenium.dev/selenium/web/web-form.html

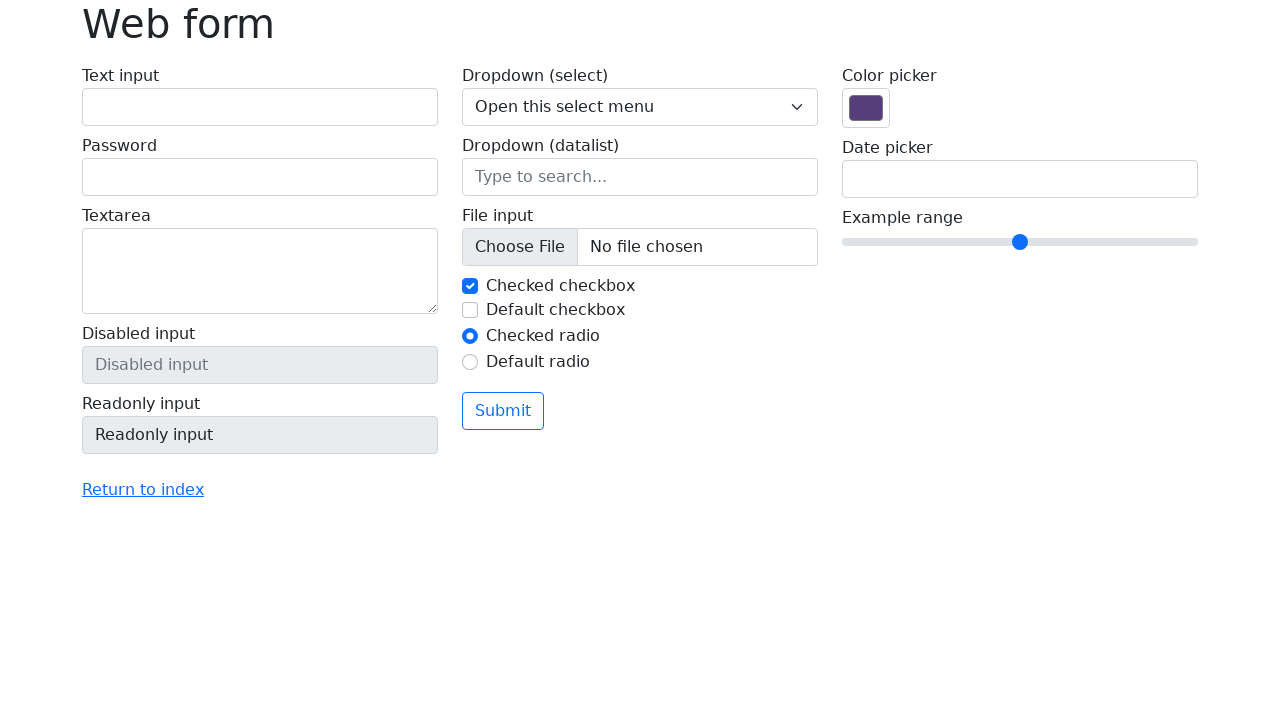

Clicked submit button on the form at (503, 411) on xpath=/html/body/main/div/form/div/div[2]/button
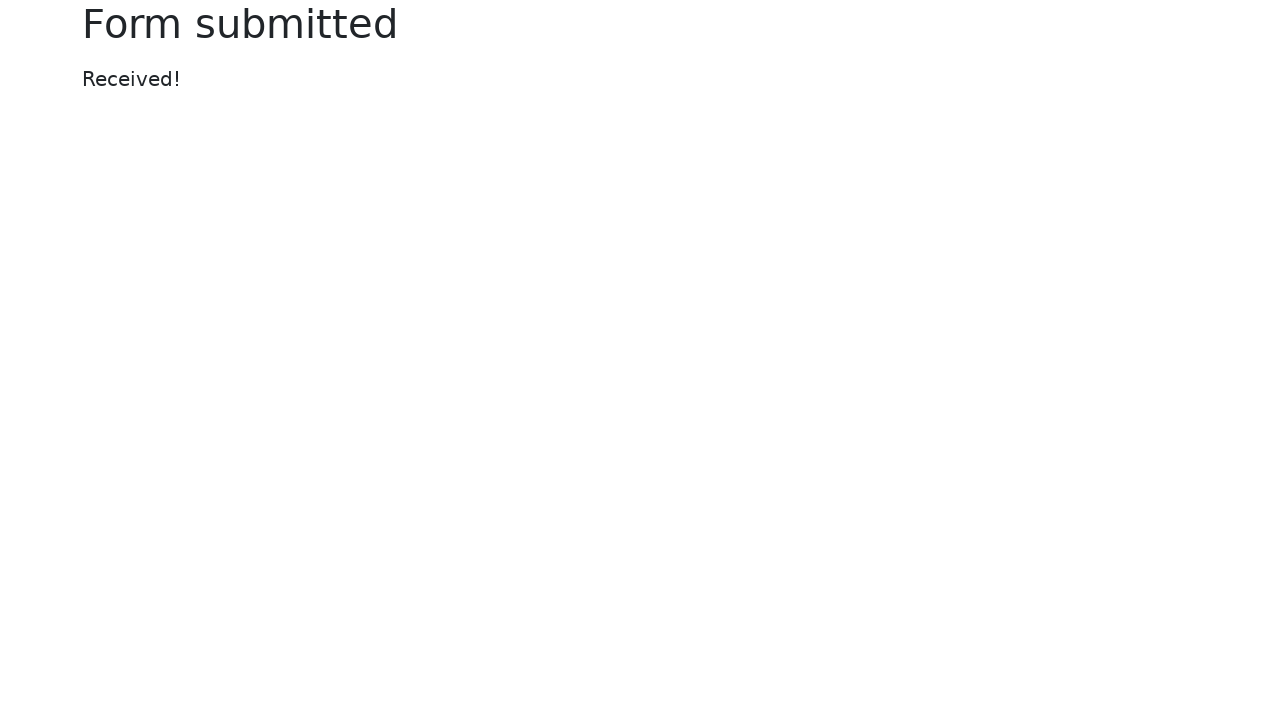

Located success header element
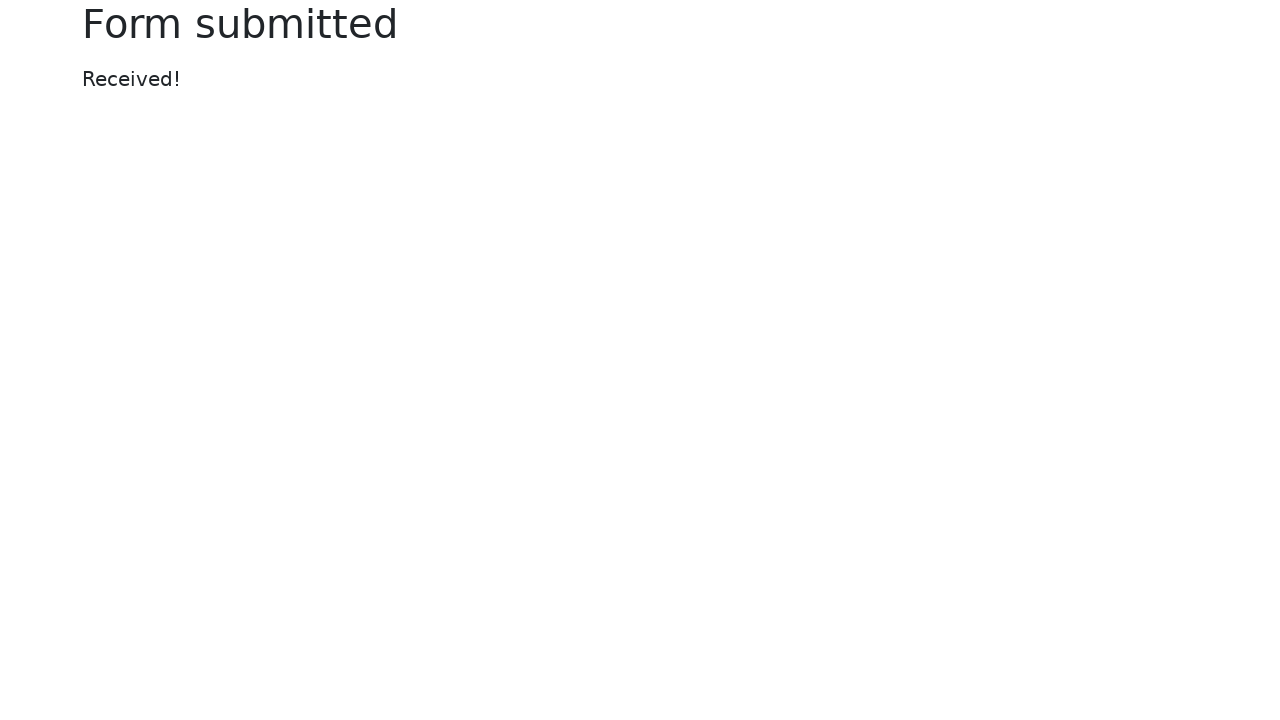

Verified success message 'Form submitted' is displayed
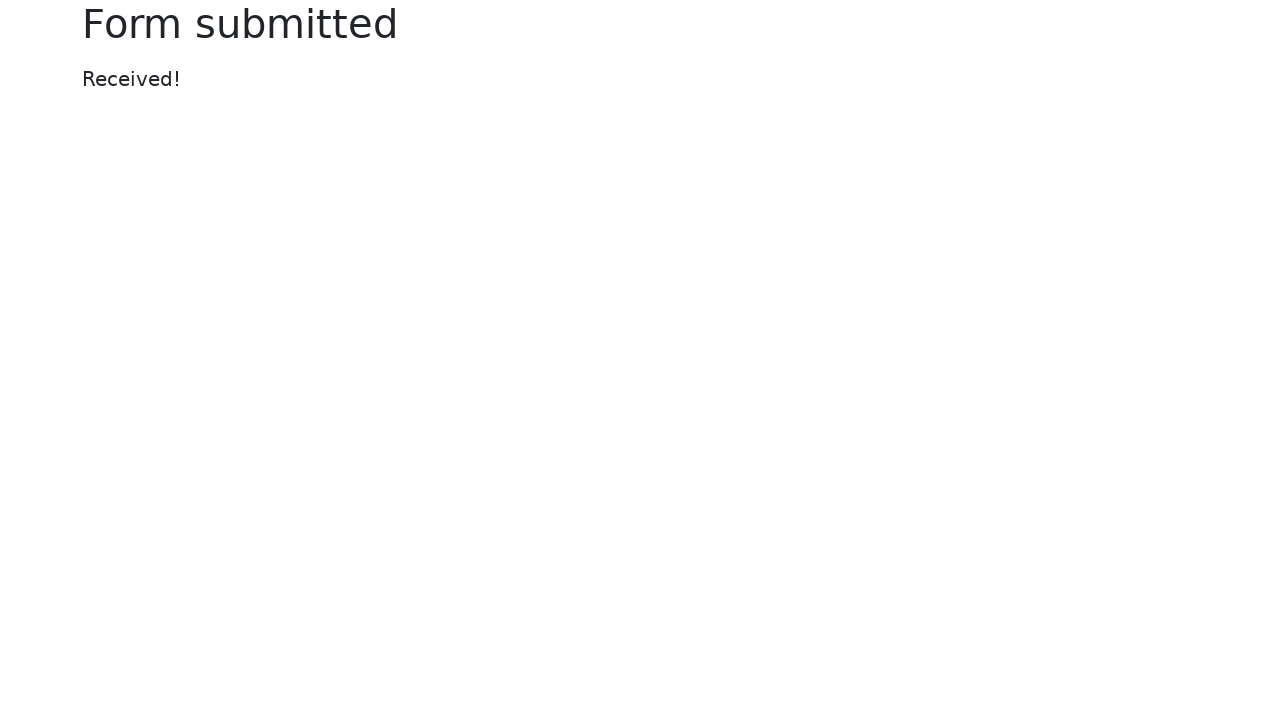

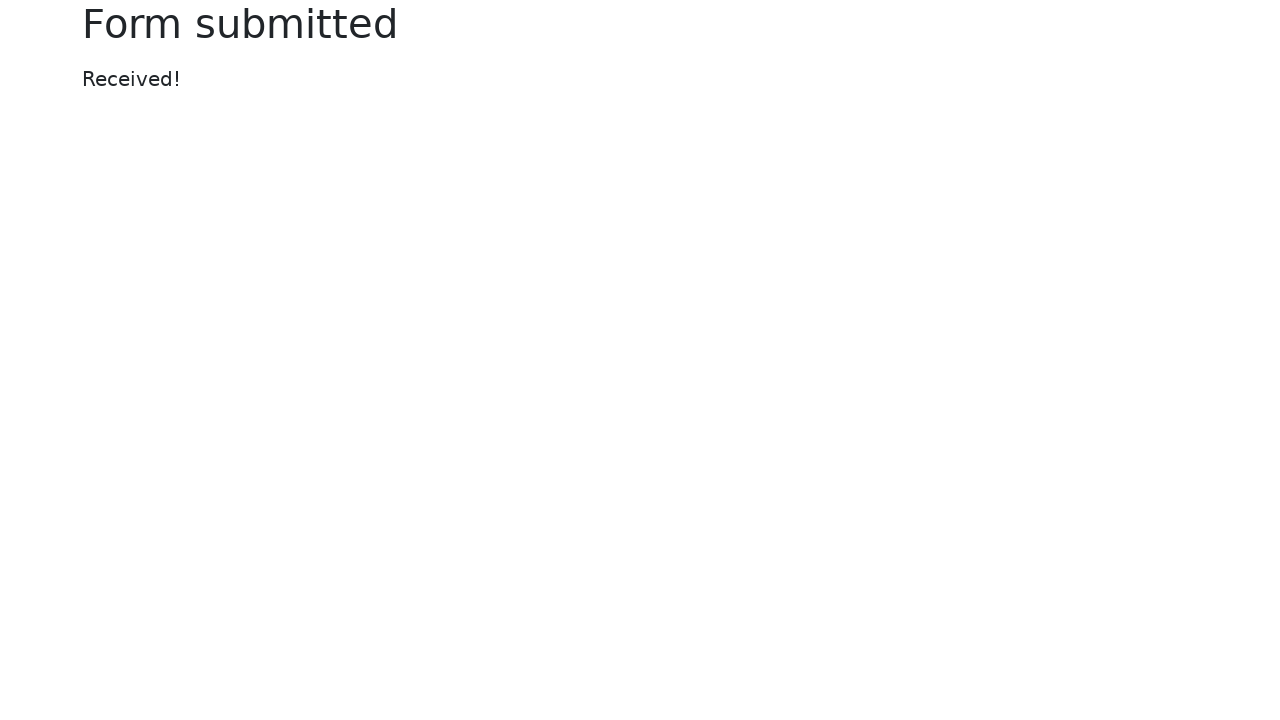